Tests radio button functionality by navigating to Radio Button section and clicking the Yes radio button option

Starting URL: https://demoqa.com/text-box

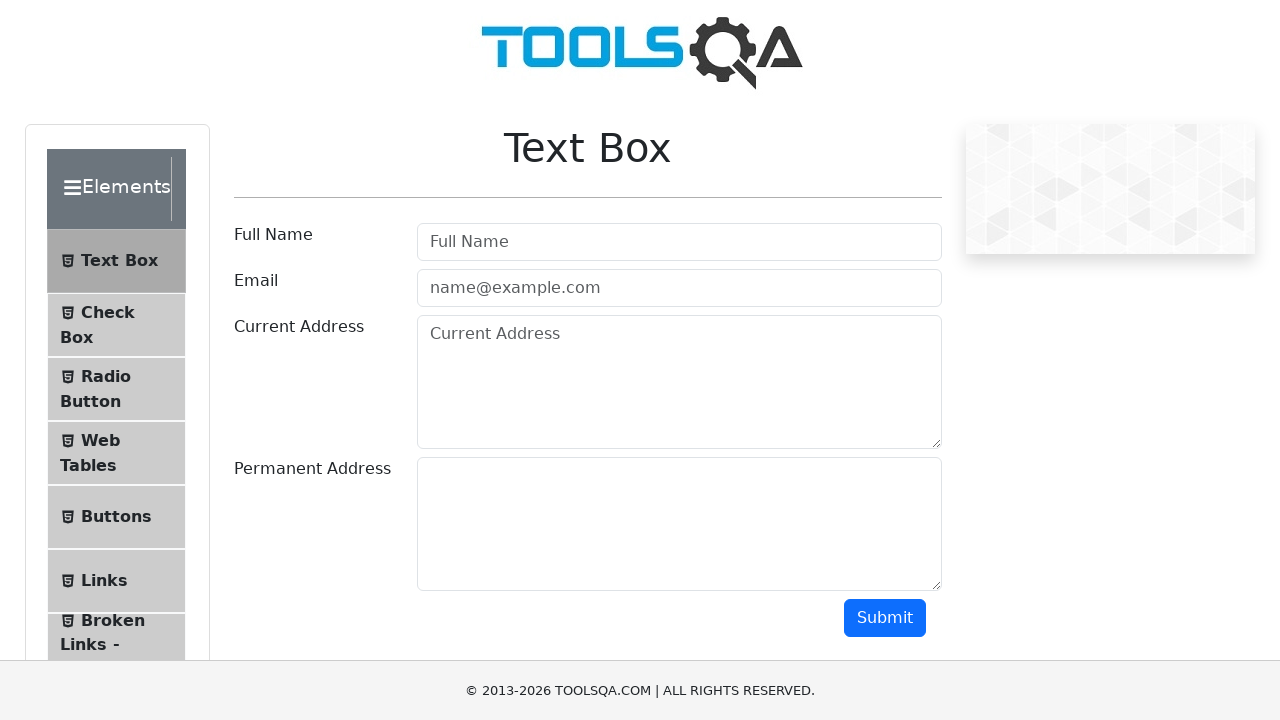

Clicked on Radio Button menu item at (106, 376) on xpath=//span[@class='text' and text()='Radio Button']
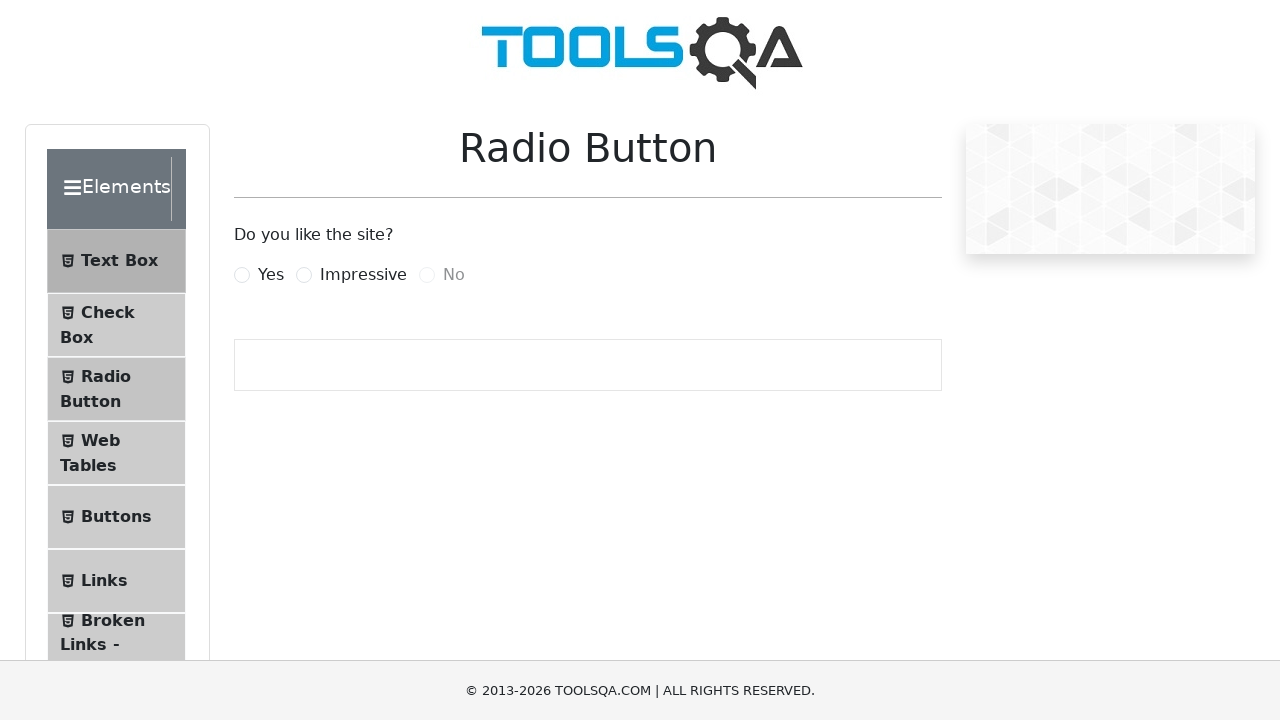

Waited for Yes radio button label to become visible
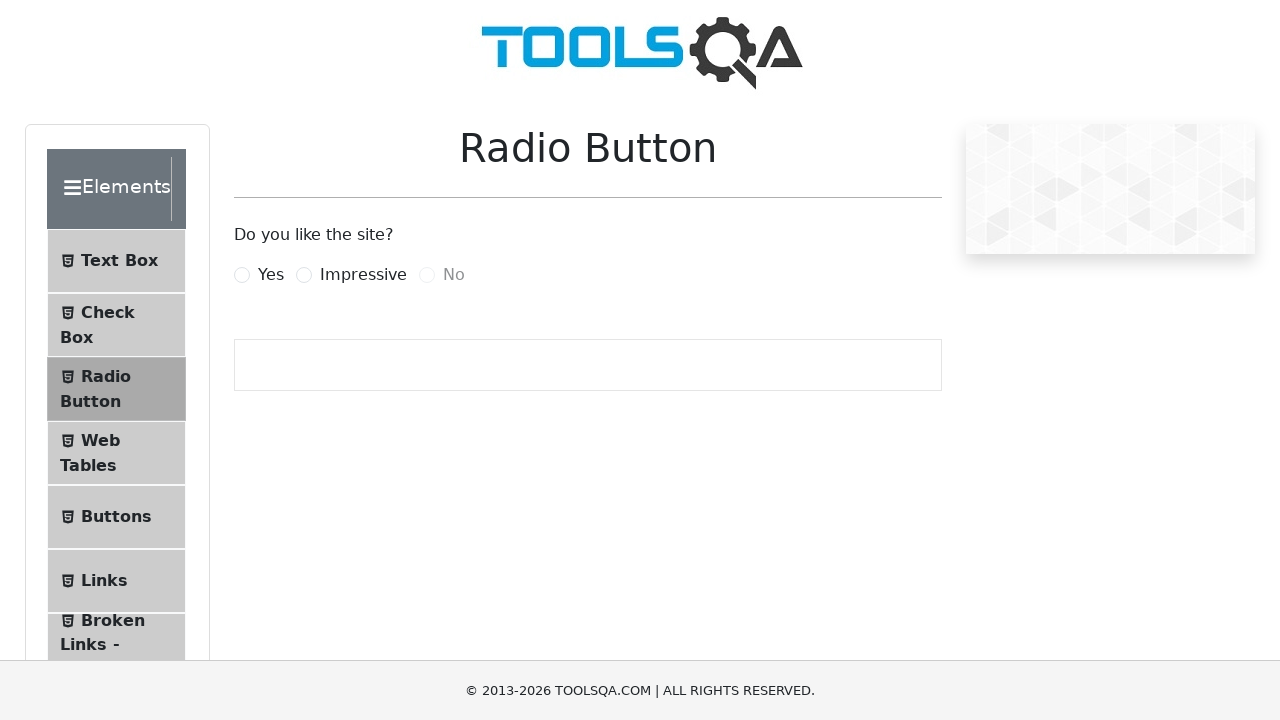

Clicked on the Yes radio button option at (271, 275) on xpath=//label[@for="yesRadio"]
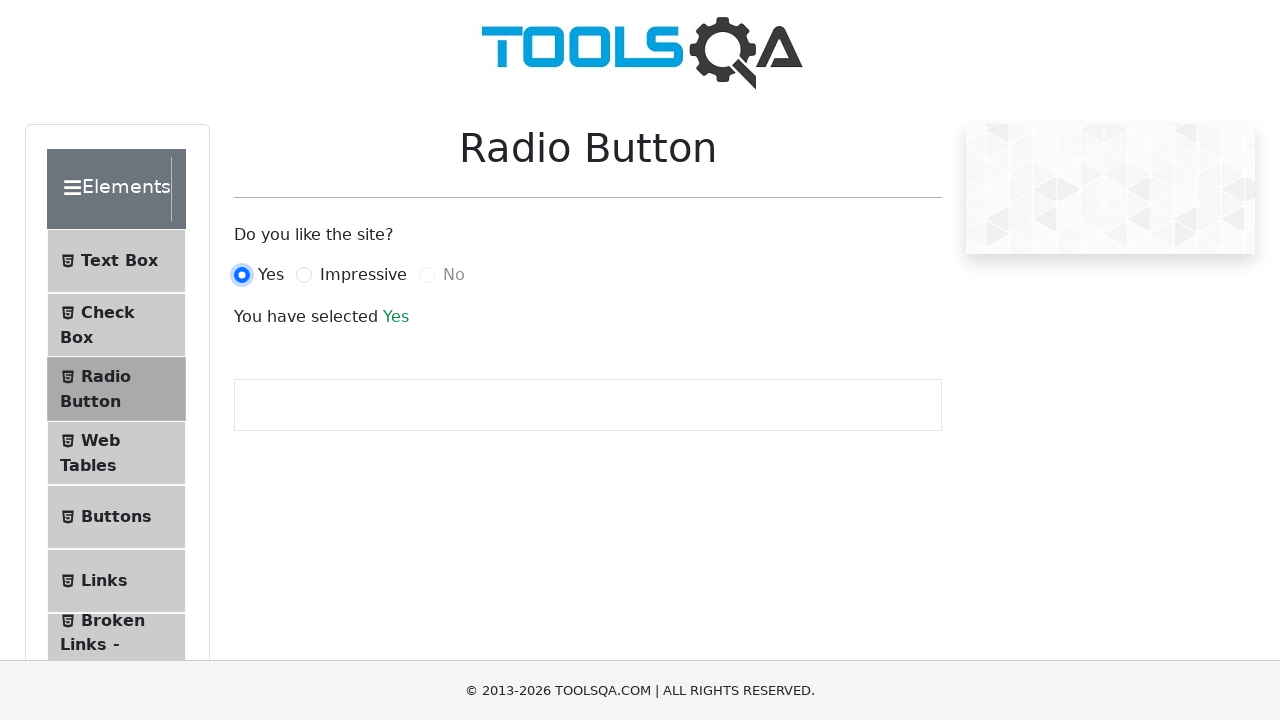

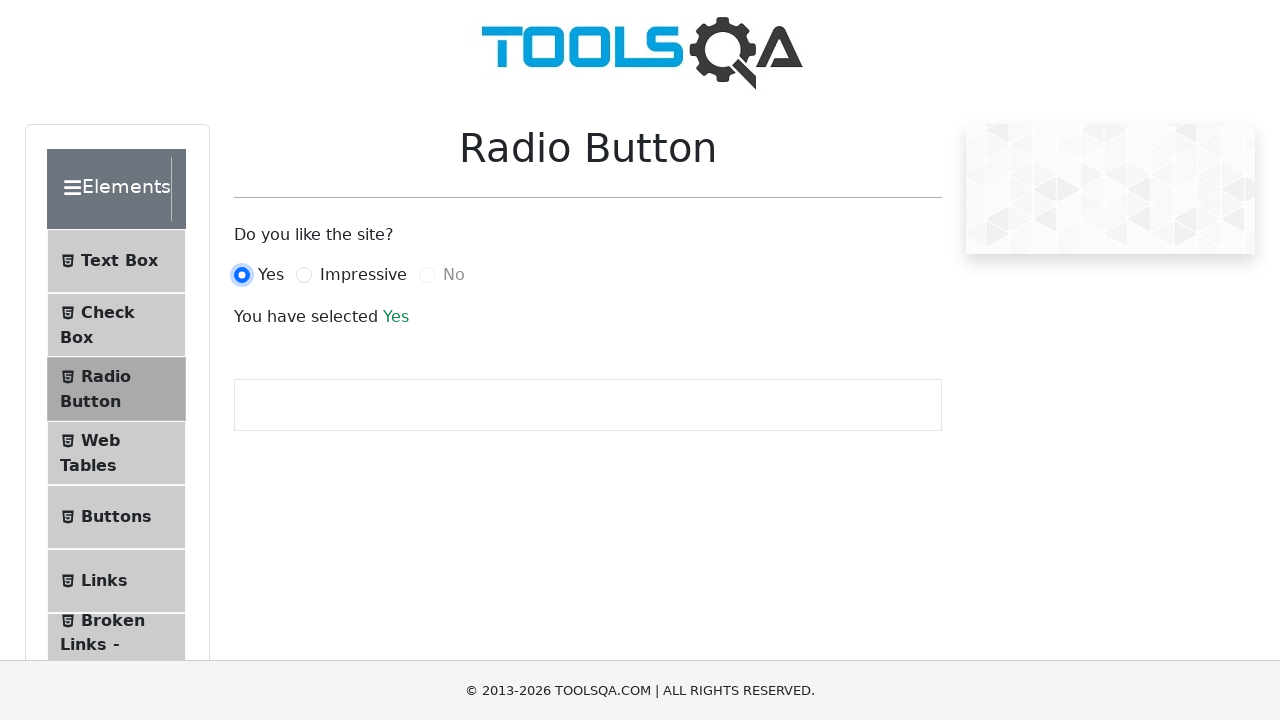